Navigates to an Angular demo application and clicks on the library navigation button

Starting URL: https://rahulshettyacademy.com/angularAppdemo/

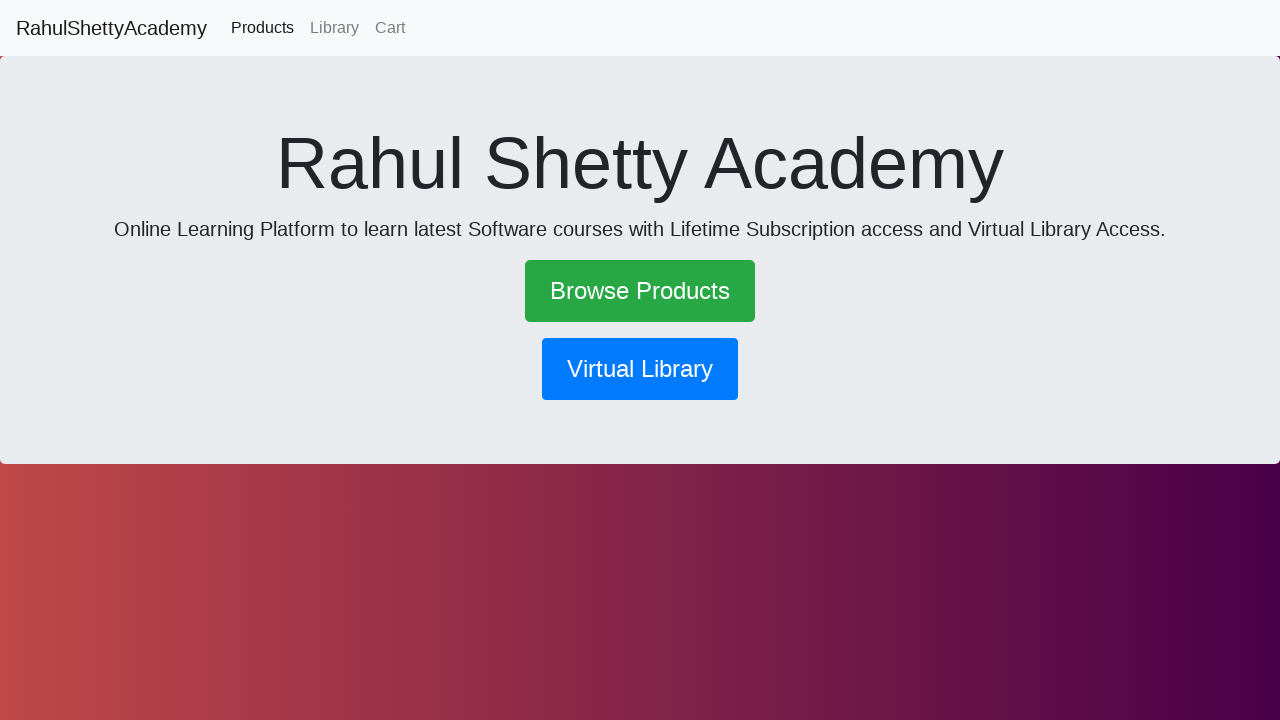

Clicked on the library navigation button at (640, 369) on button[routerlink*='library']
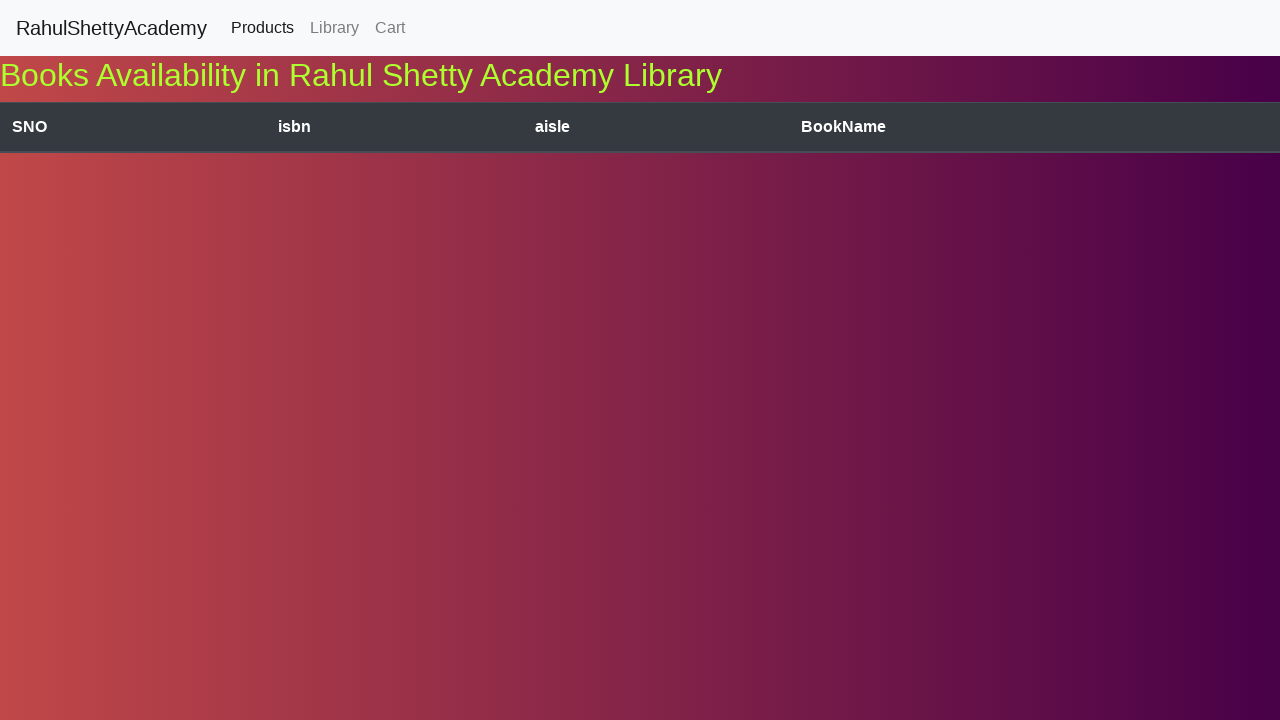

Navigation completed and network is idle
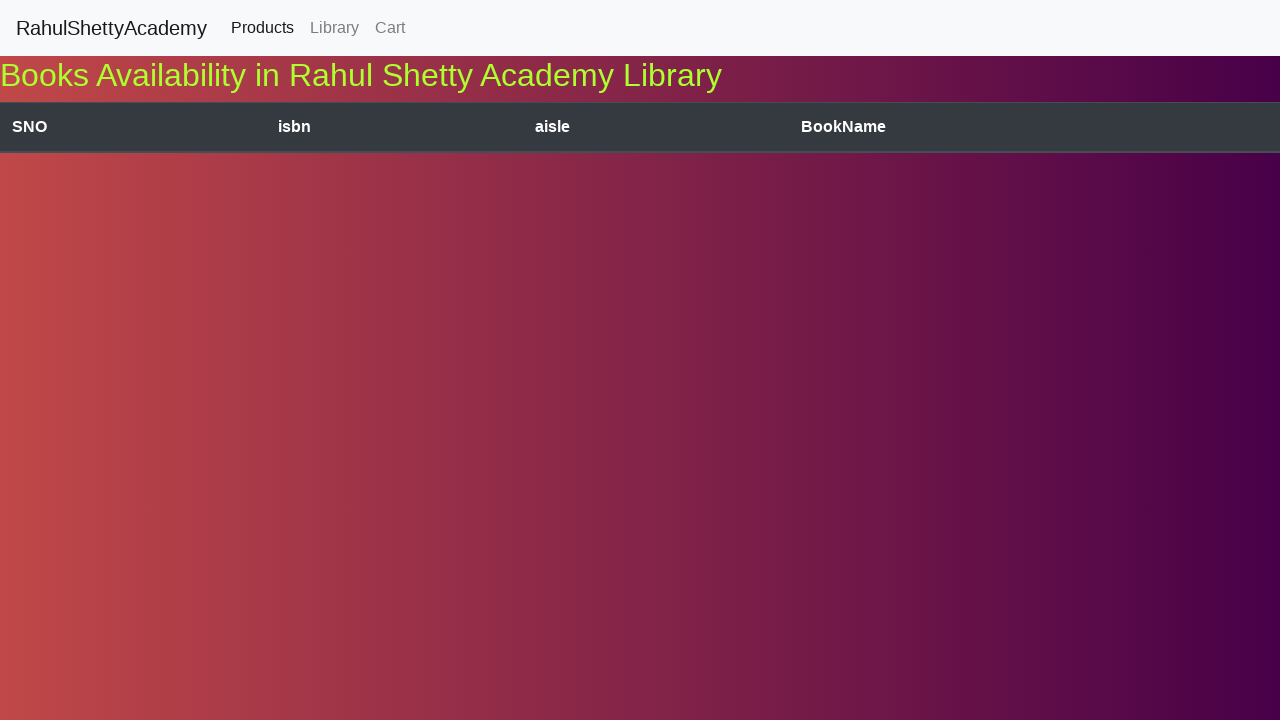

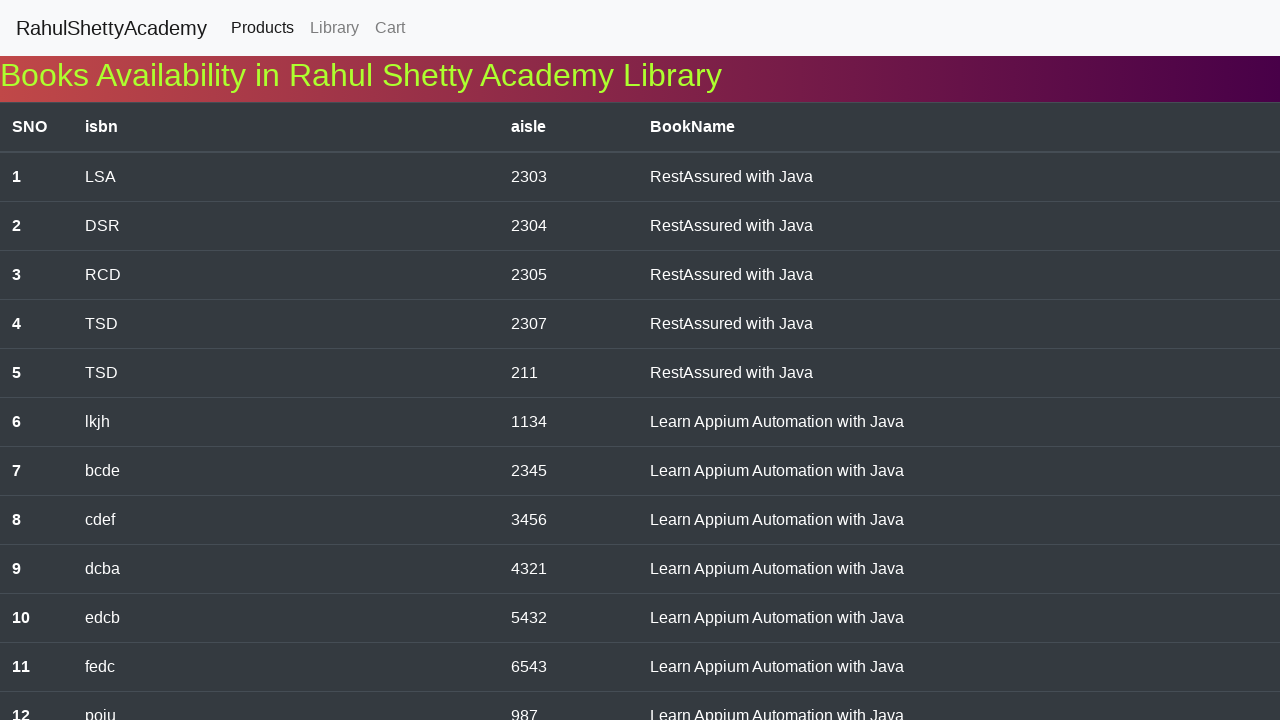